Tests registration form validation with username ending with space, expecting postfix spaces not allowed error

Starting URL: https://anatoly-karpovich.github.io/demo-login-form/

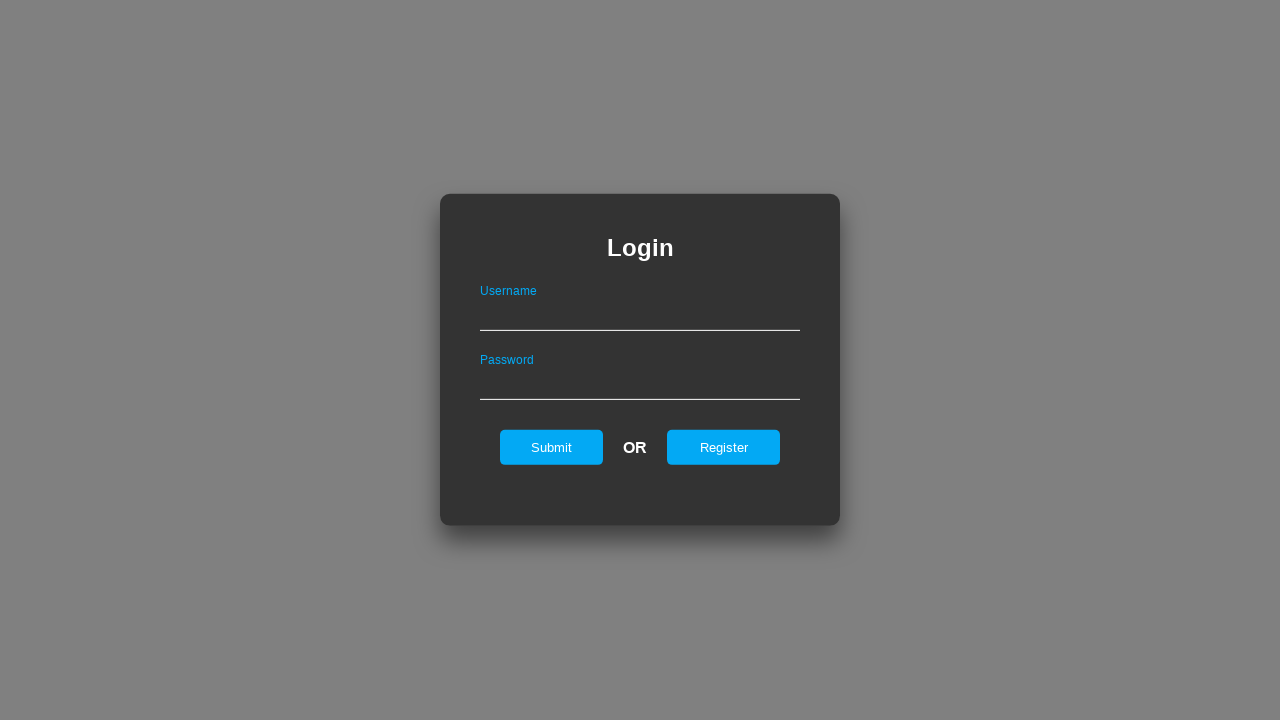

Clicked Register button on login form at (724, 447) on .loginForm input[value="Register"]
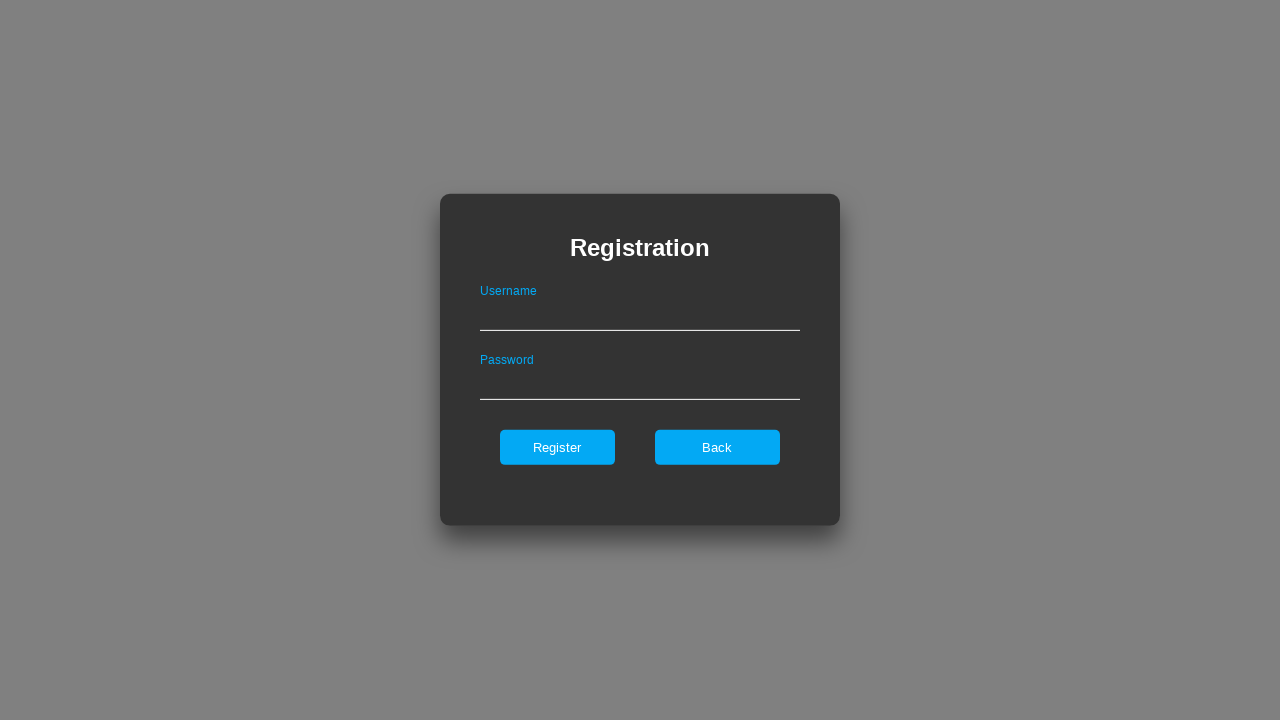

Registration form loaded and became visible
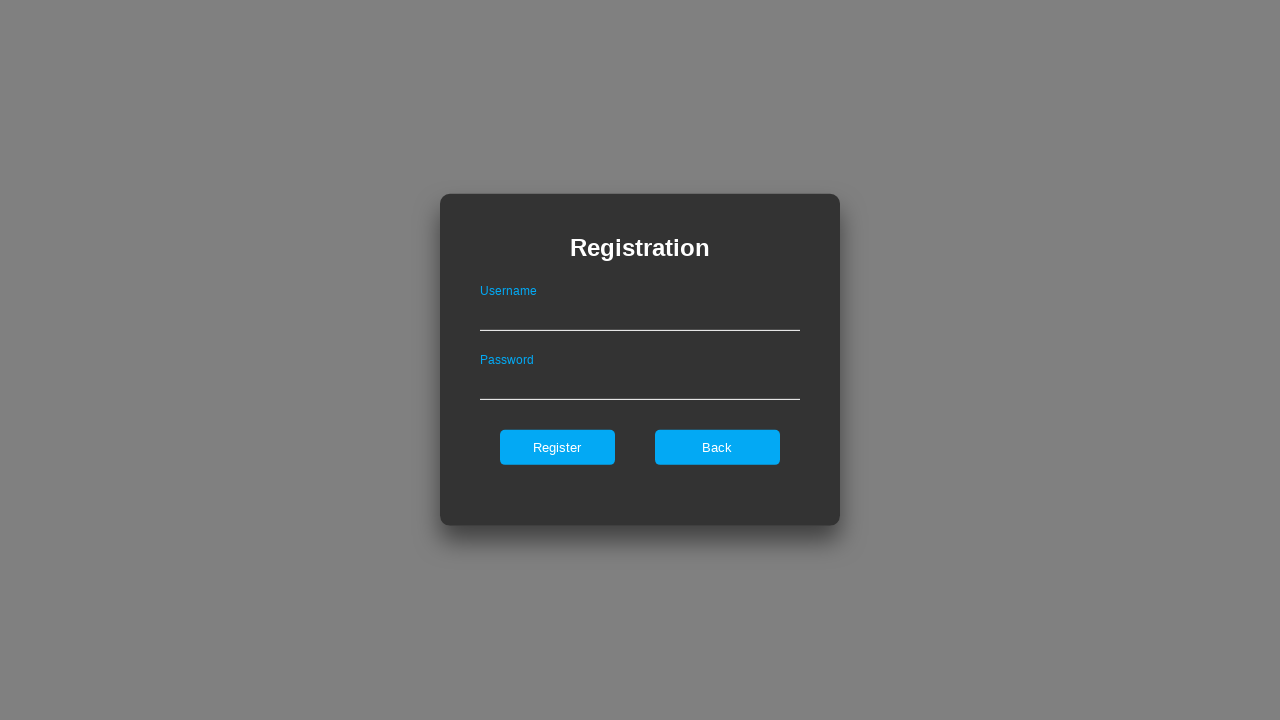

Removed maxlength attributes from all input fields
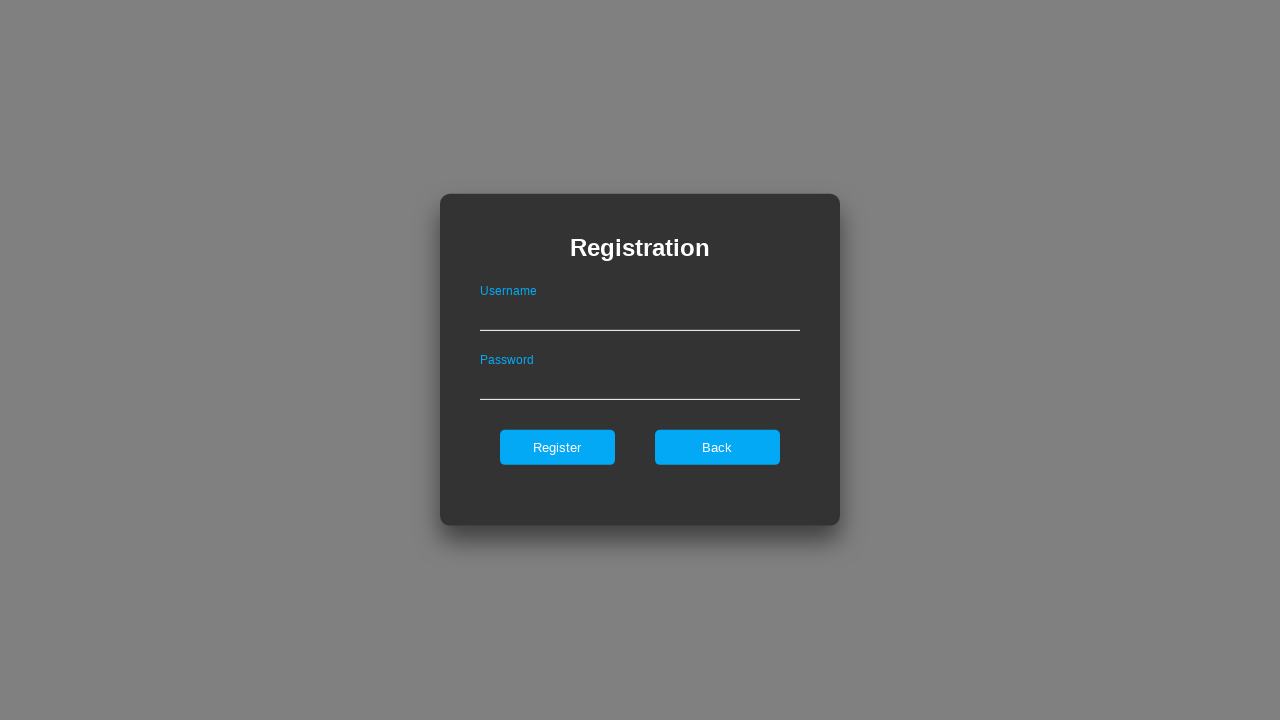

Filled username field with 'User_valid ' (trailing space) on .registerForm input[type="text"]
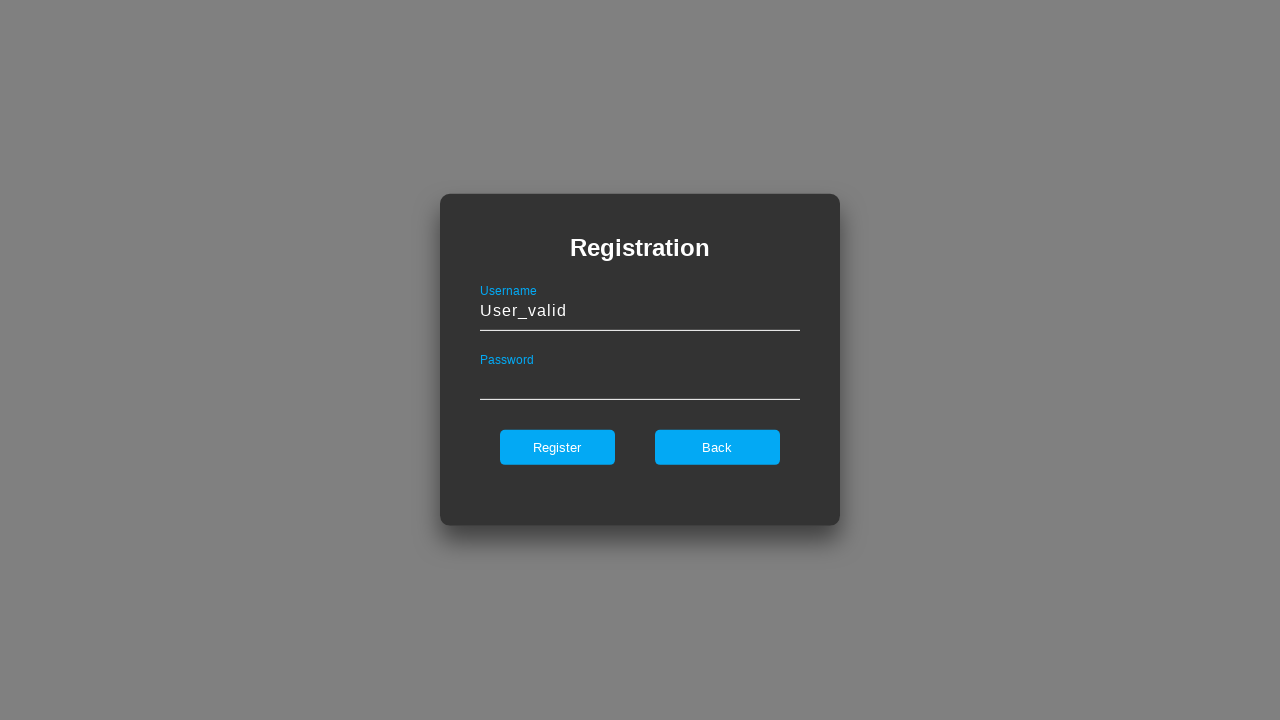

Filled password field with 'Password123' on .registerForm input[type="password"]
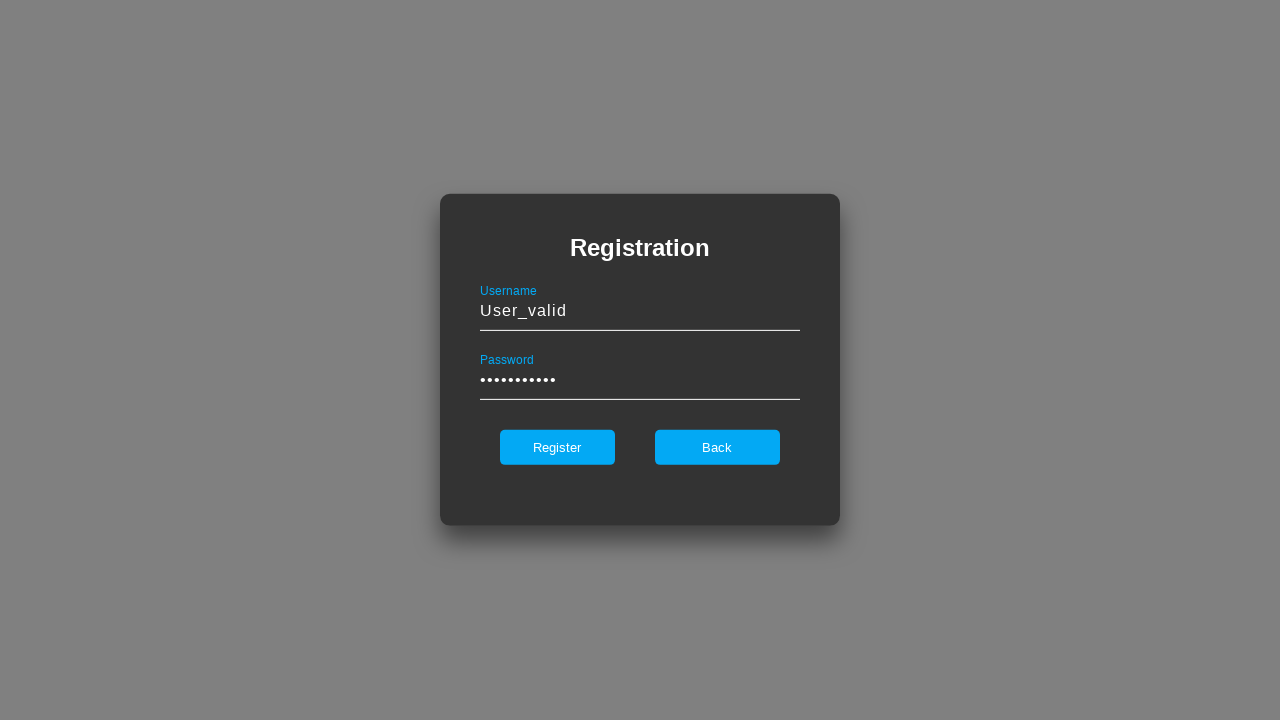

Clicked register submit button at (557, 447) on .registerForm input[type="submit"]
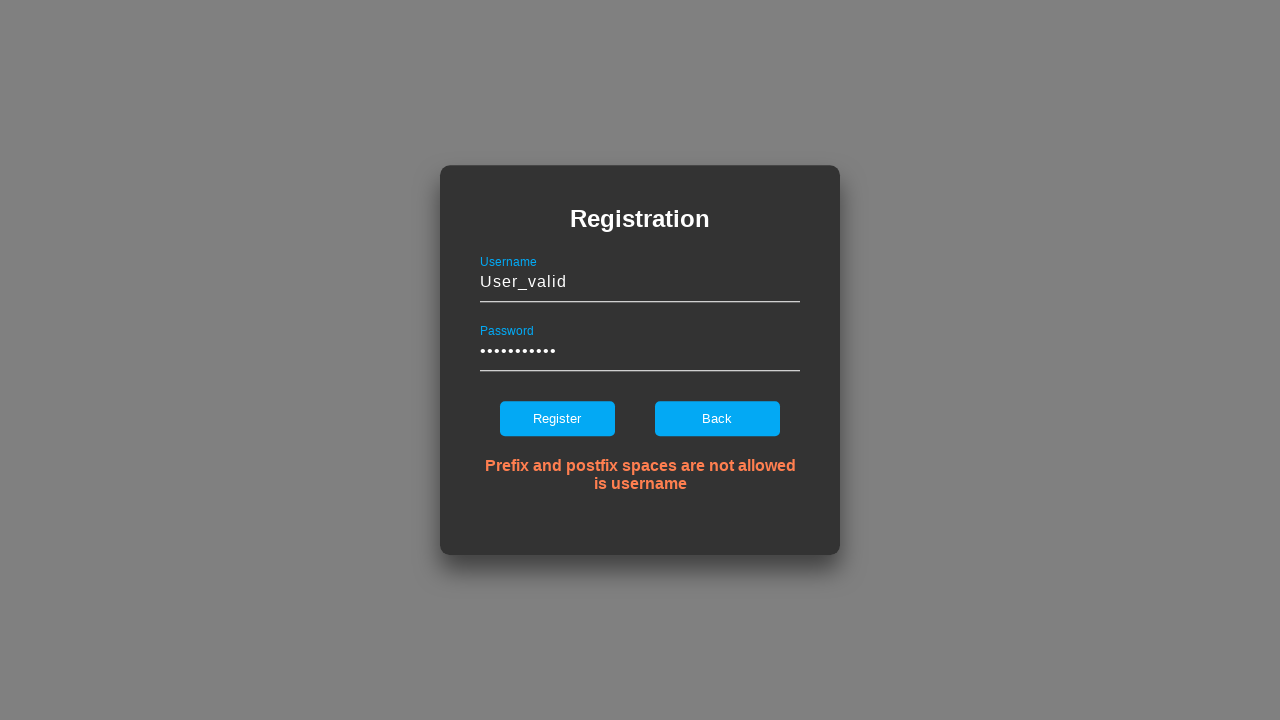

Error message for postfix spaces appeared on registration form
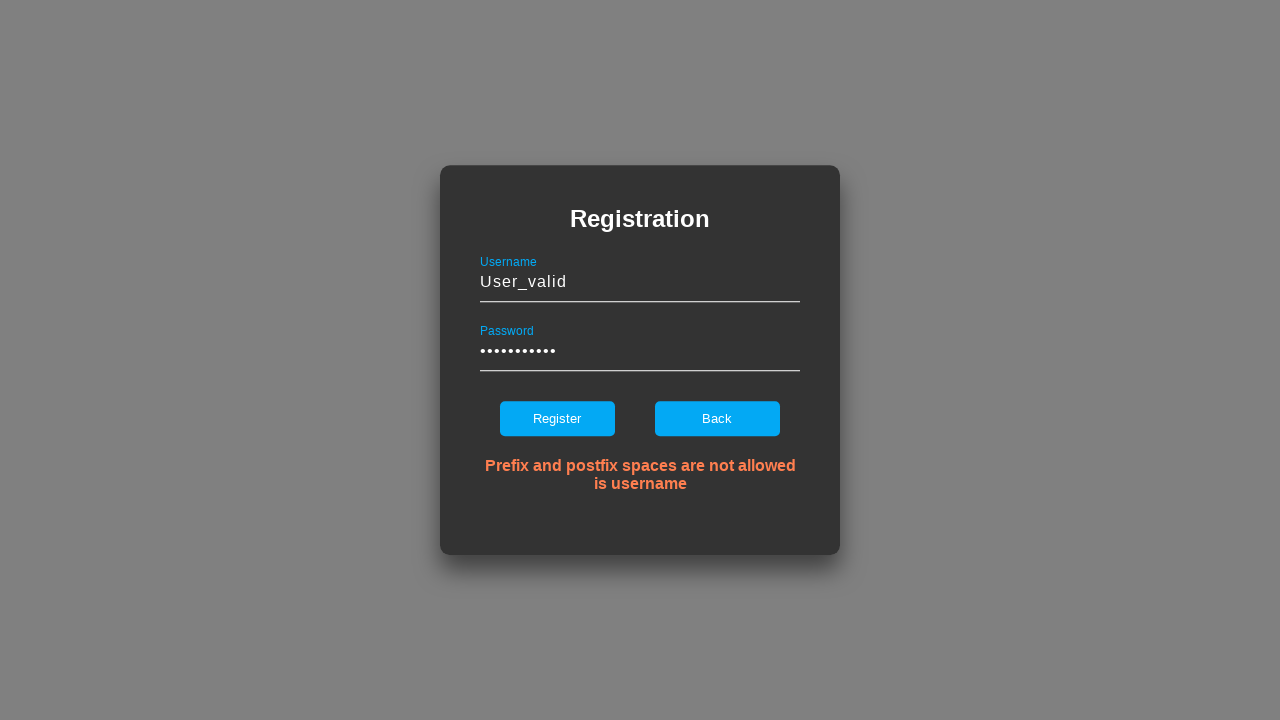

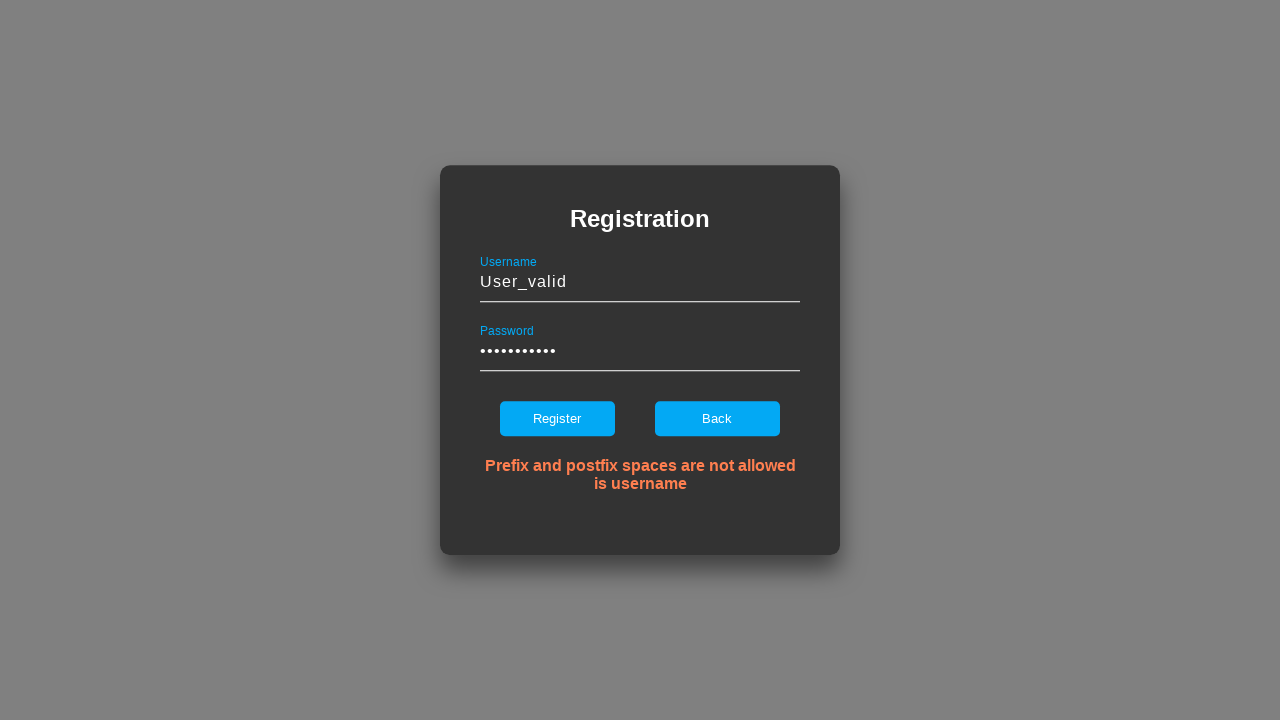